Navigates to the Marvel Developer portal and maximizes the browser window to verify the page loads correctly.

Starting URL: https://developer.marvel.com

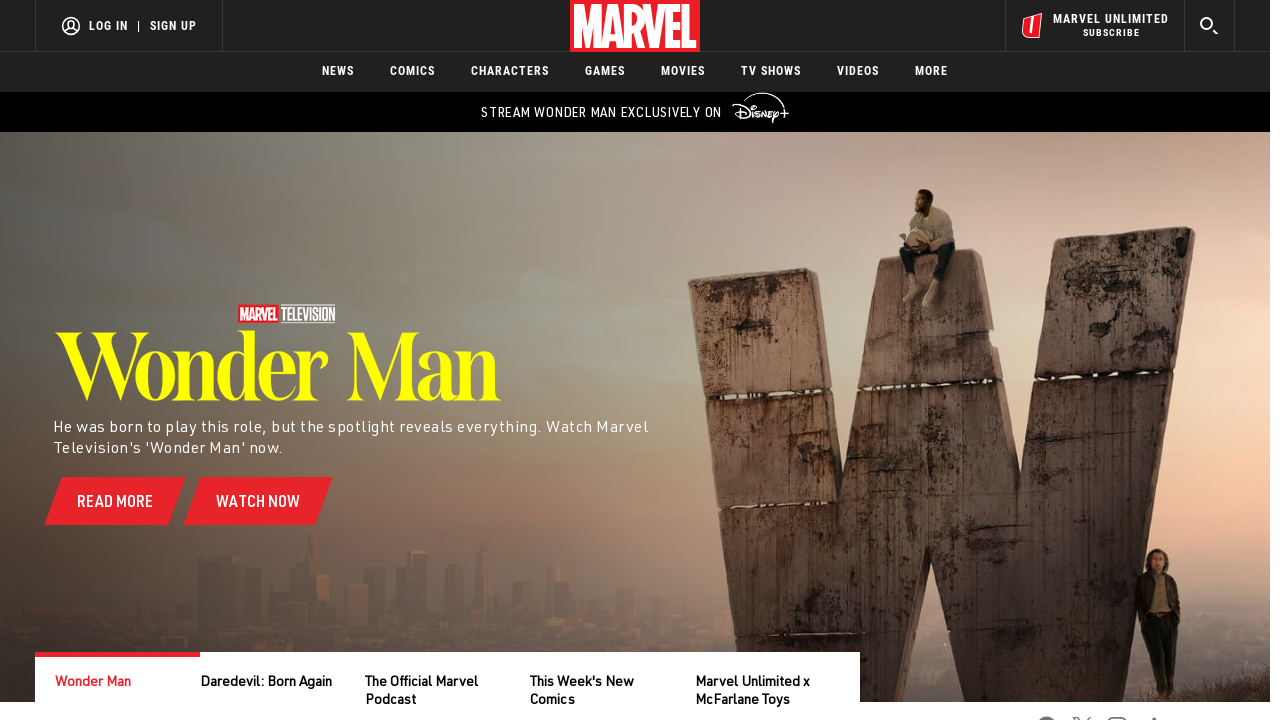

Navigated to Marvel Developer portal at https://developer.marvel.com
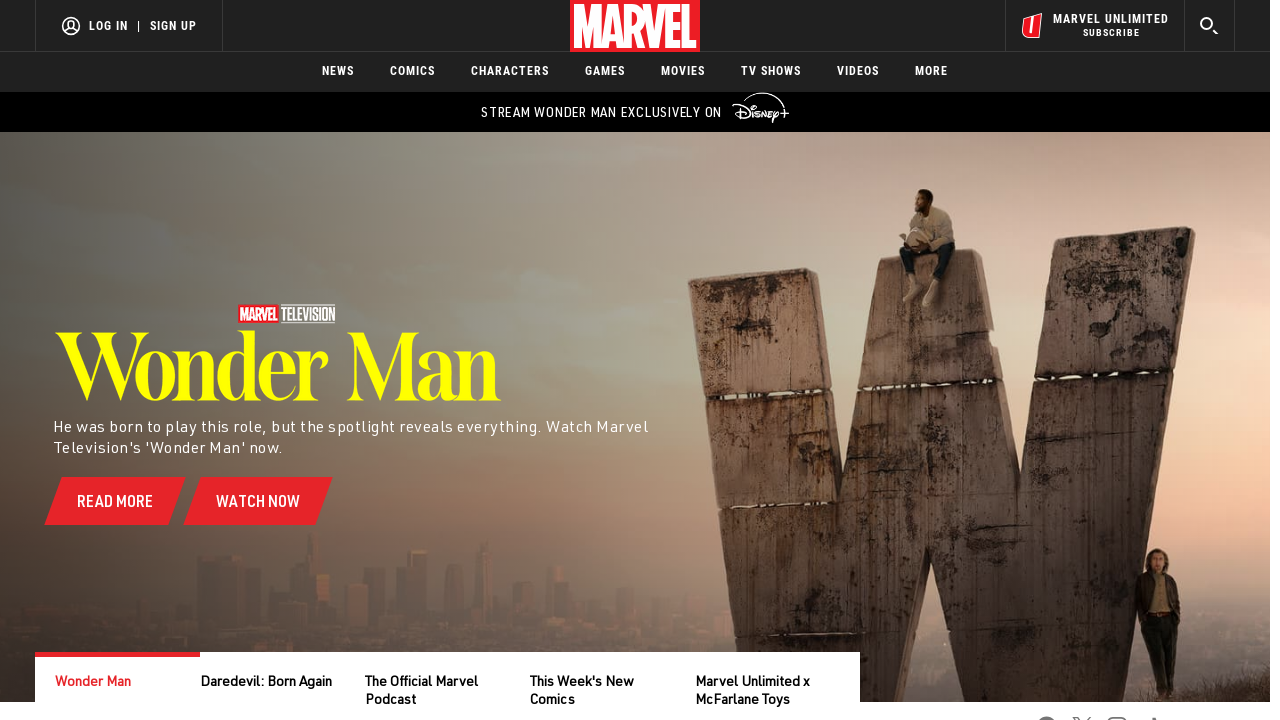

Maximized browser window to 1920x1080
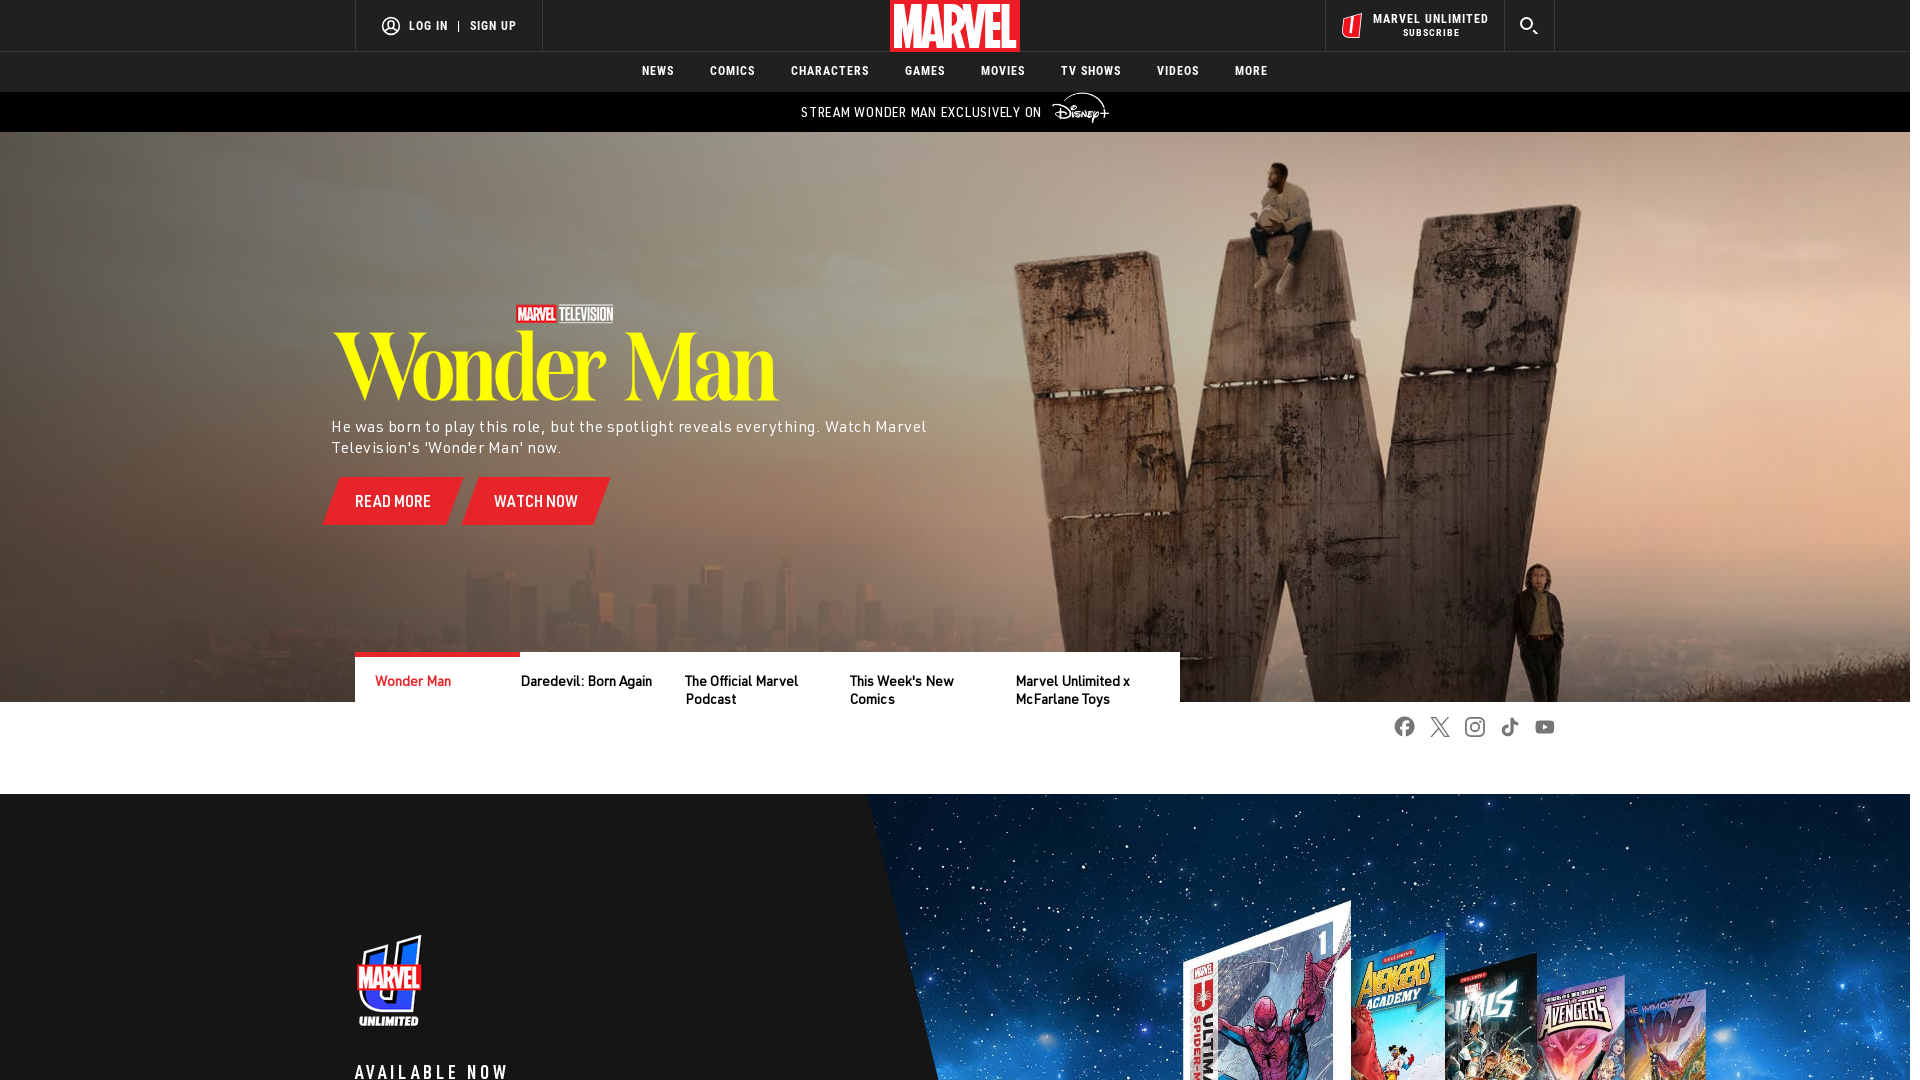

Page fully loaded and DOM content ready
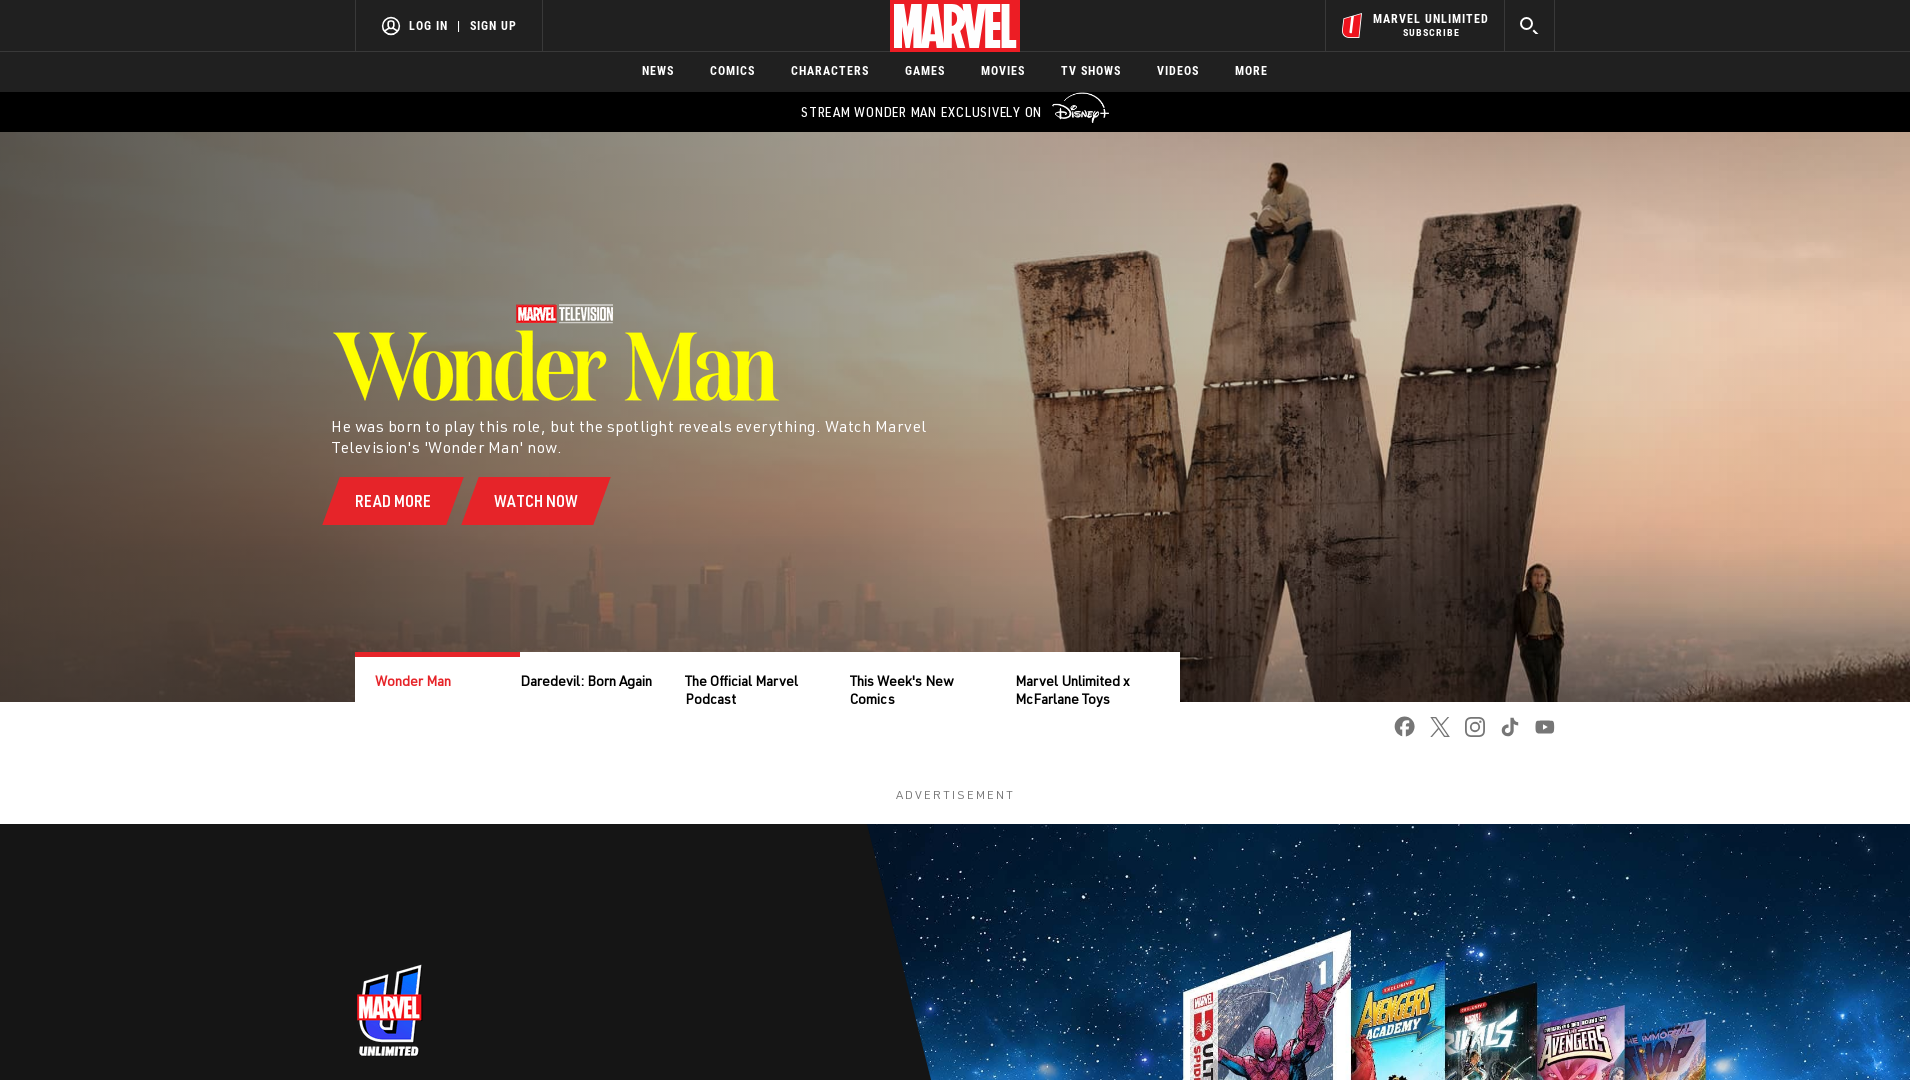

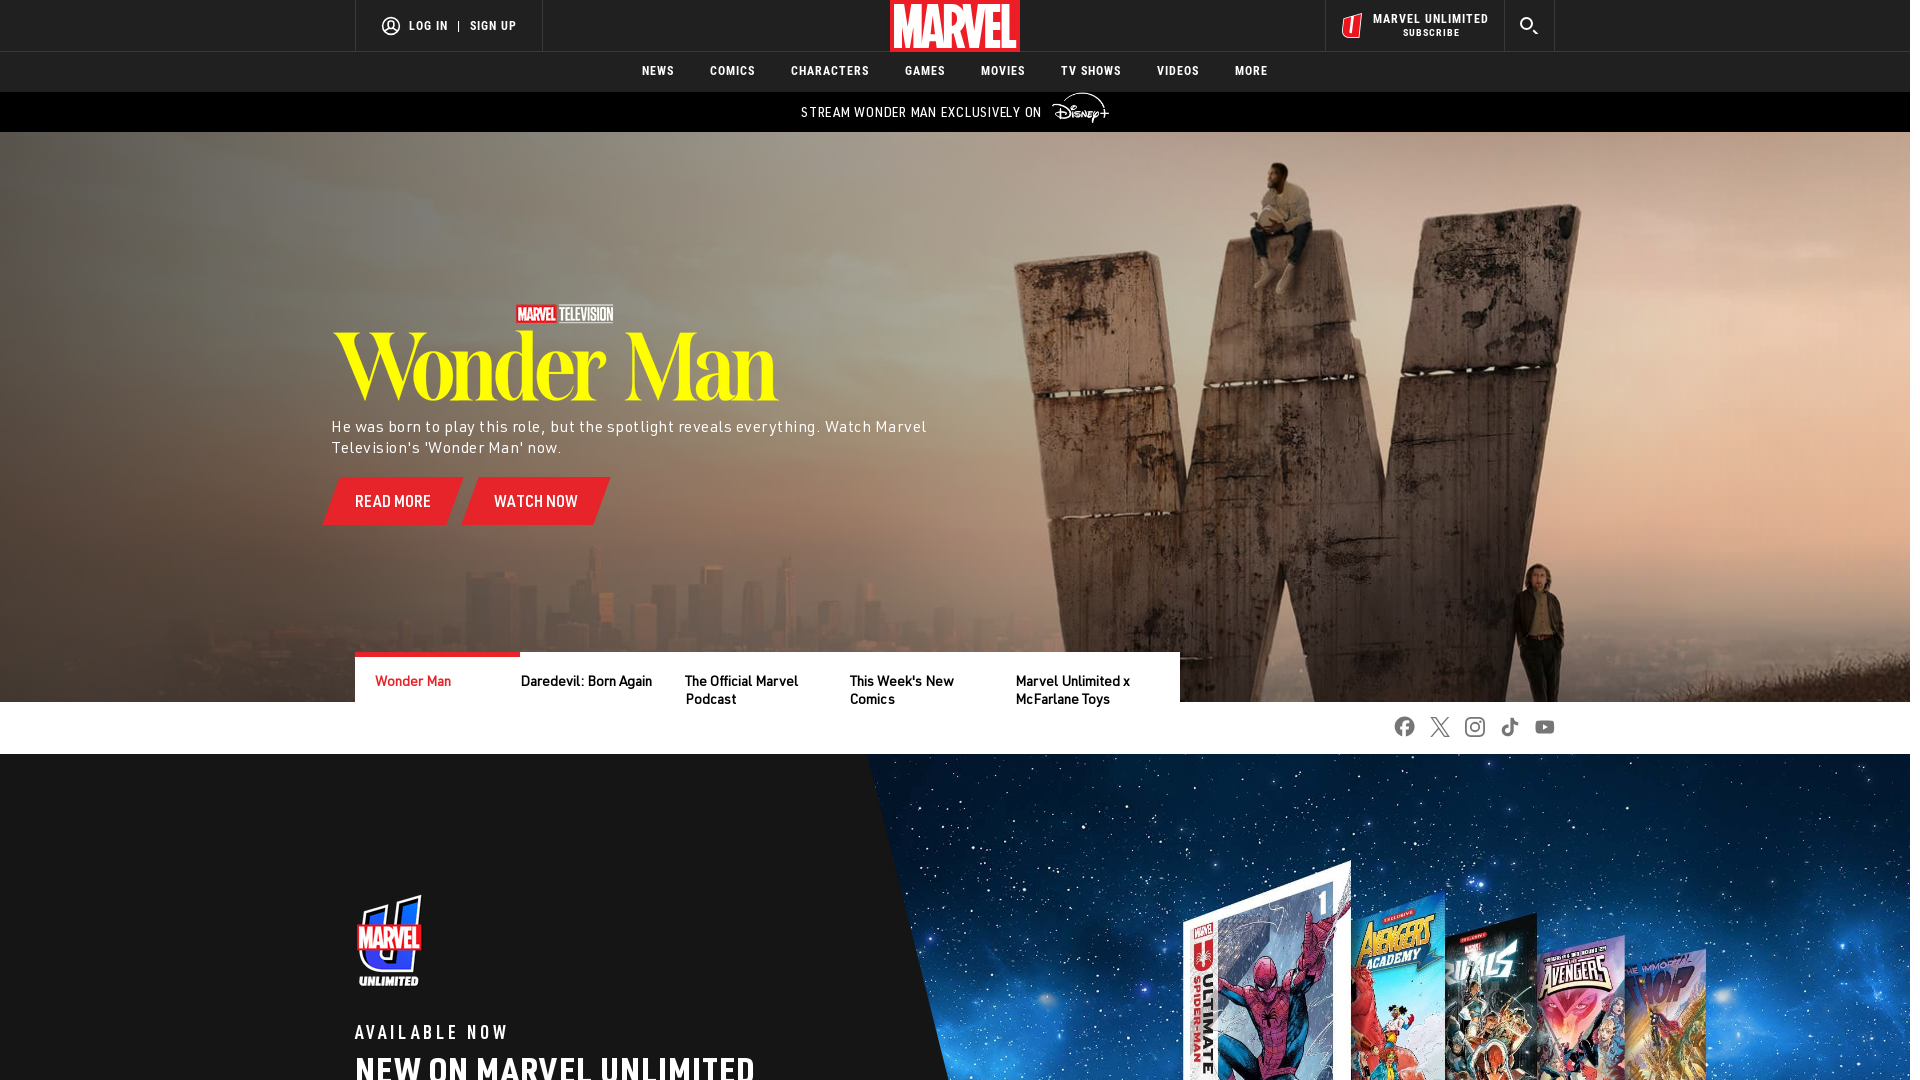